Tests the Comedy Cellar lineup page by iterating through date dropdown options and verifying that show sets content loads after each selection.

Starting URL: https://www.comedycellar.com/new-york-line-up/

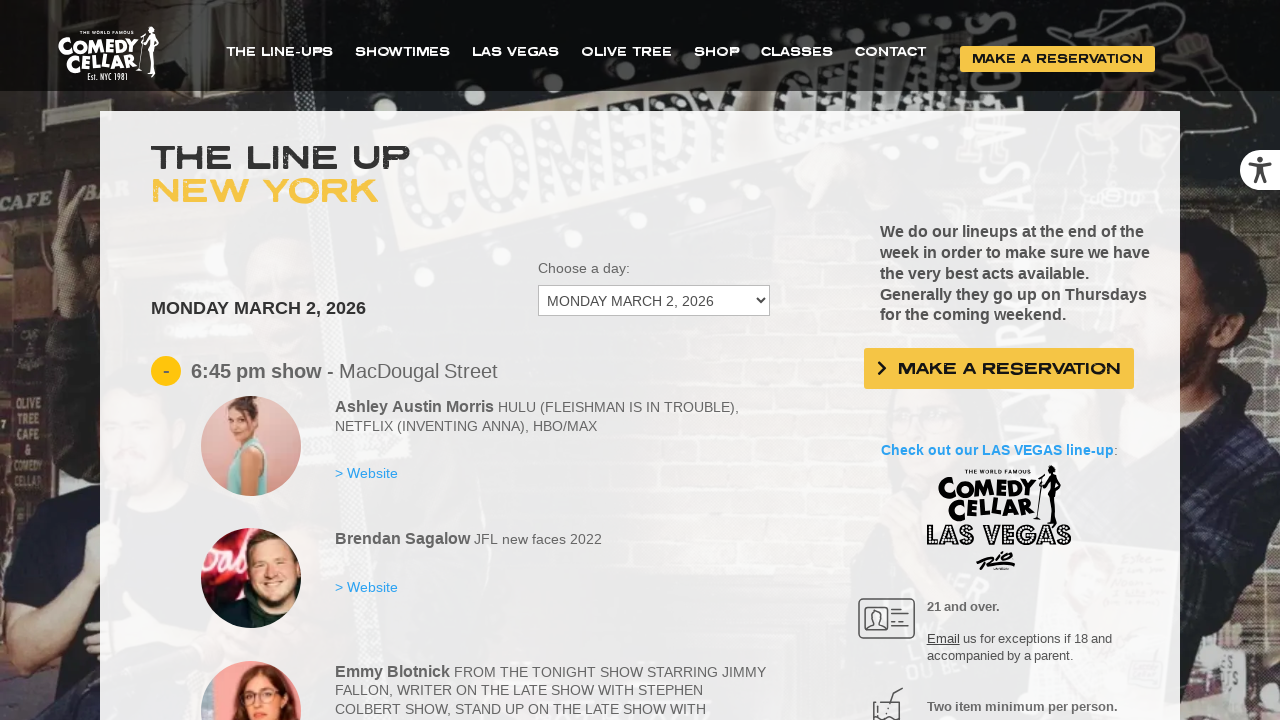

Waited for date dropdown selector to be available
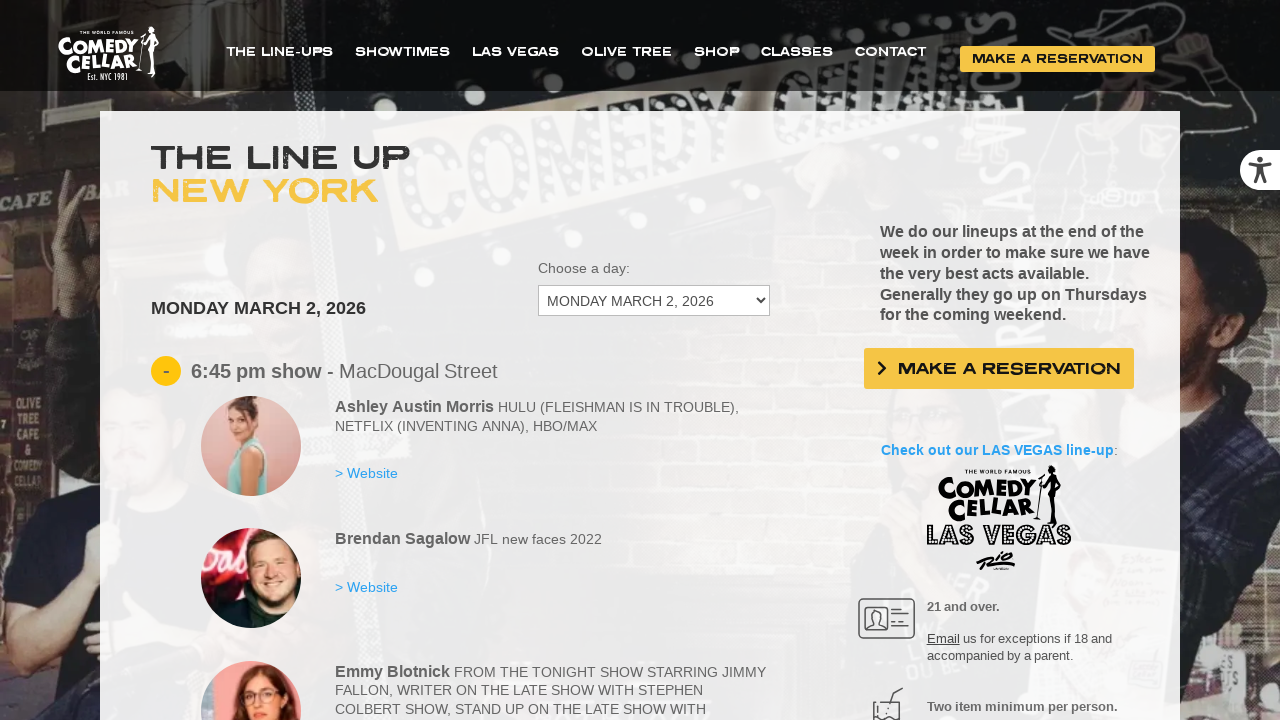

Located the date dropdown element
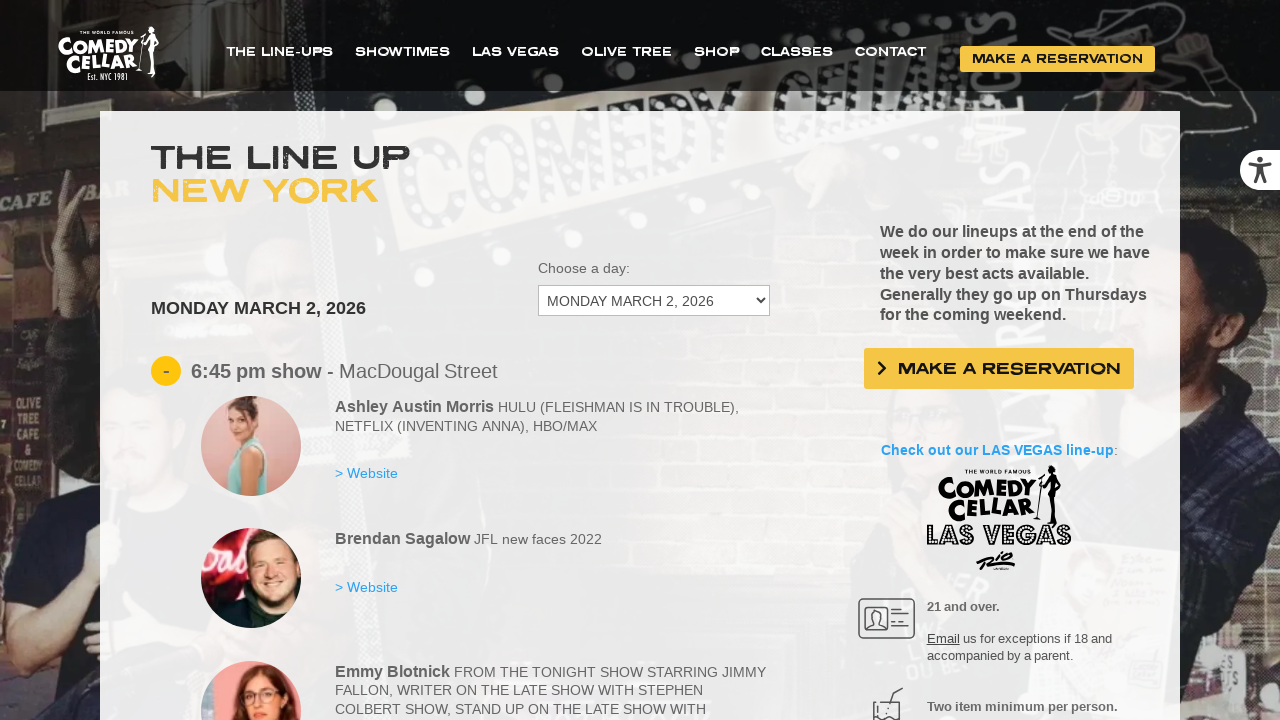

Retrieved all 28 dropdown options
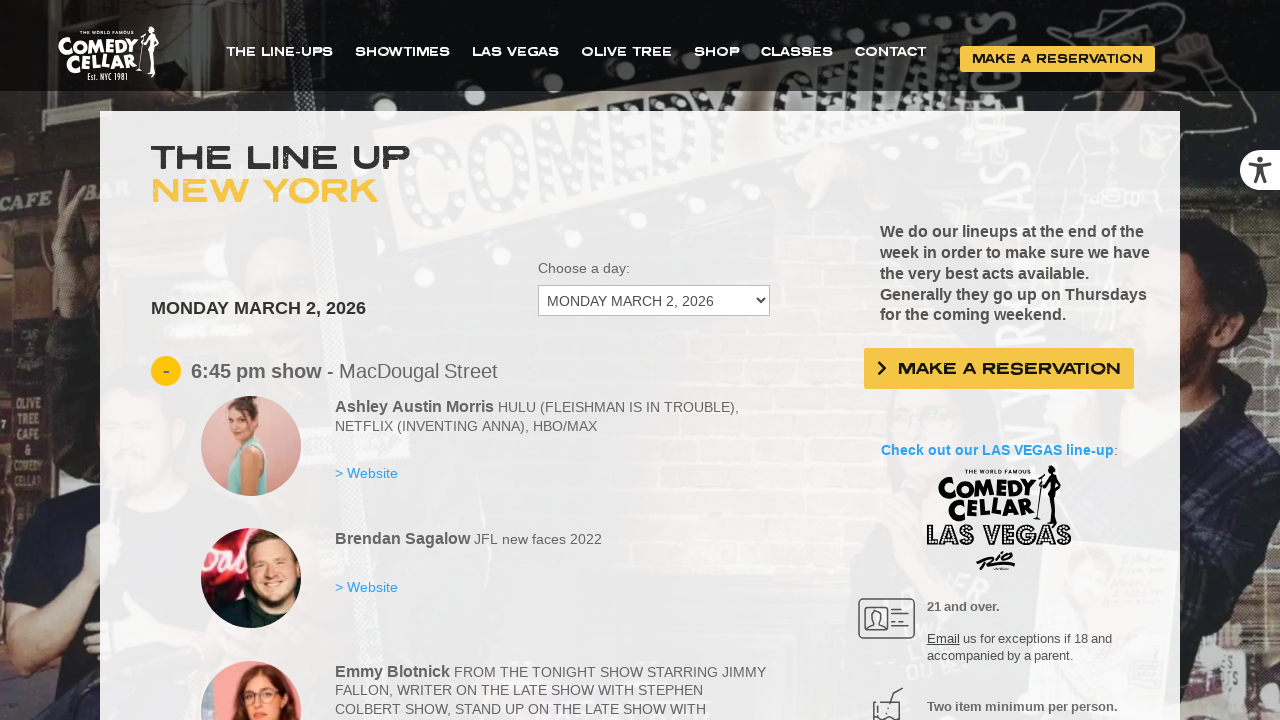

Selected dropdown option at index 0 on #cc_lineup_select_dates
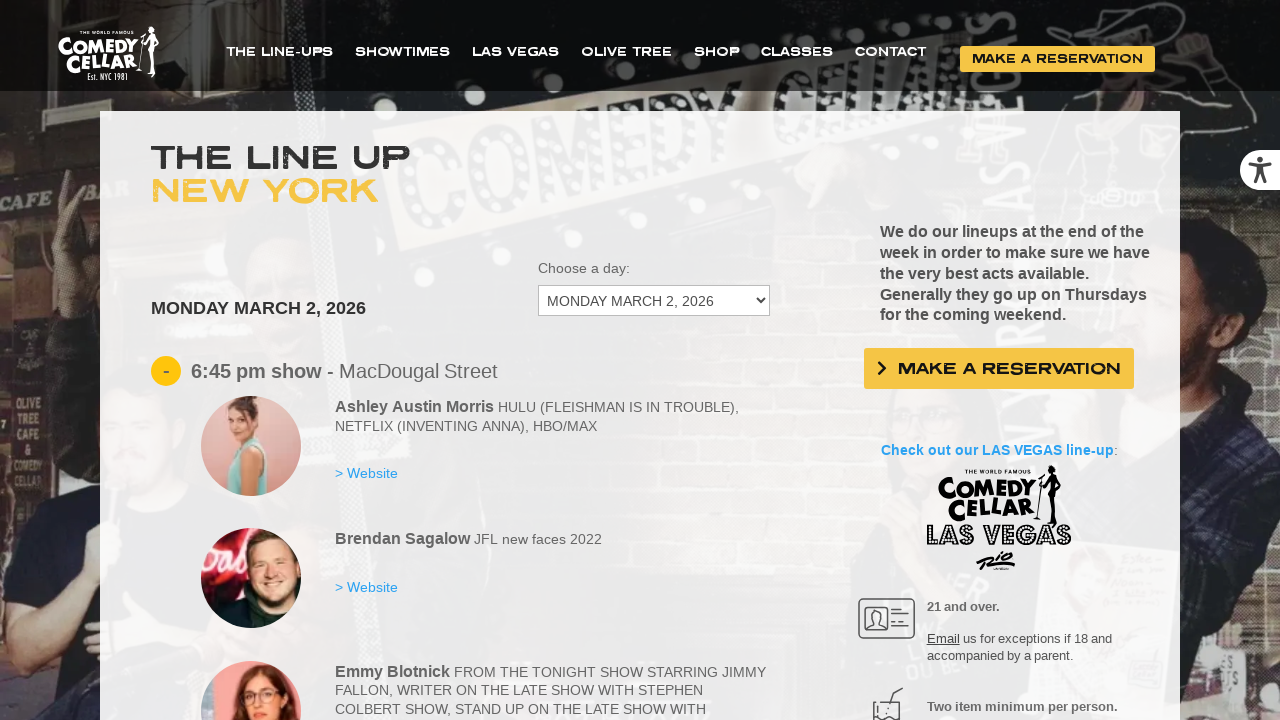

Waited 1 second for content to load
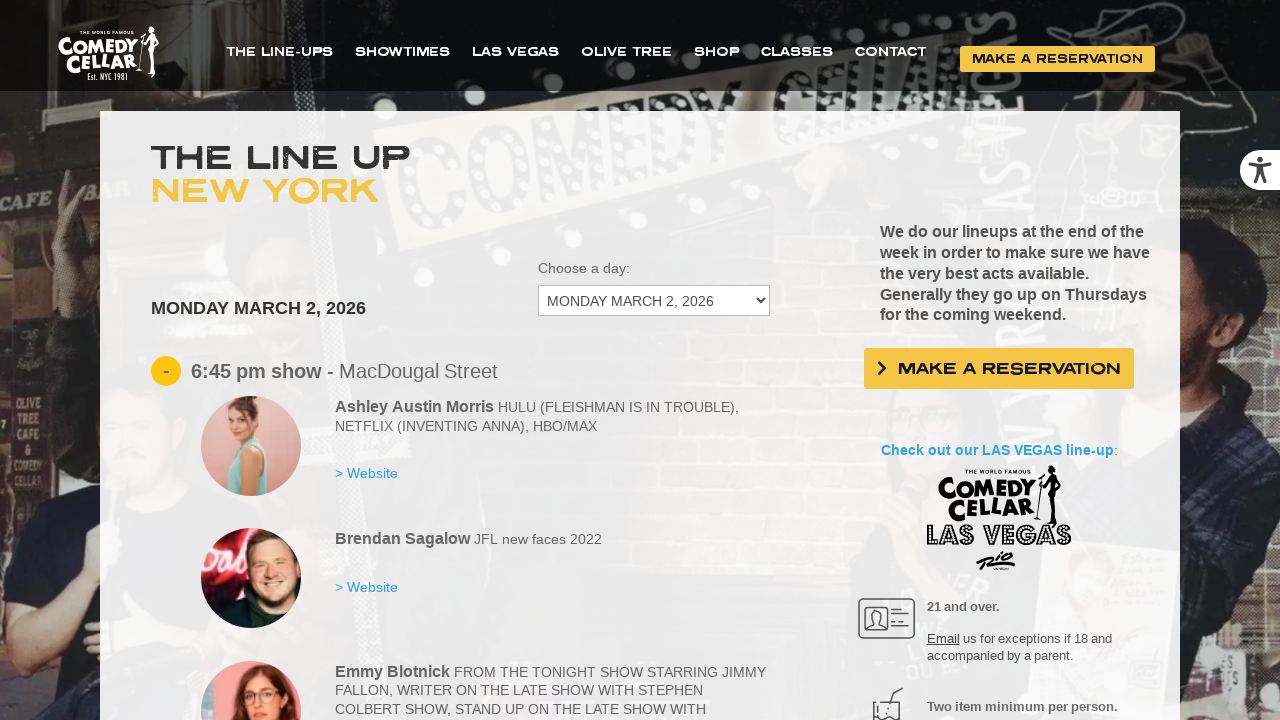

Show sets content loaded after dropdown selection
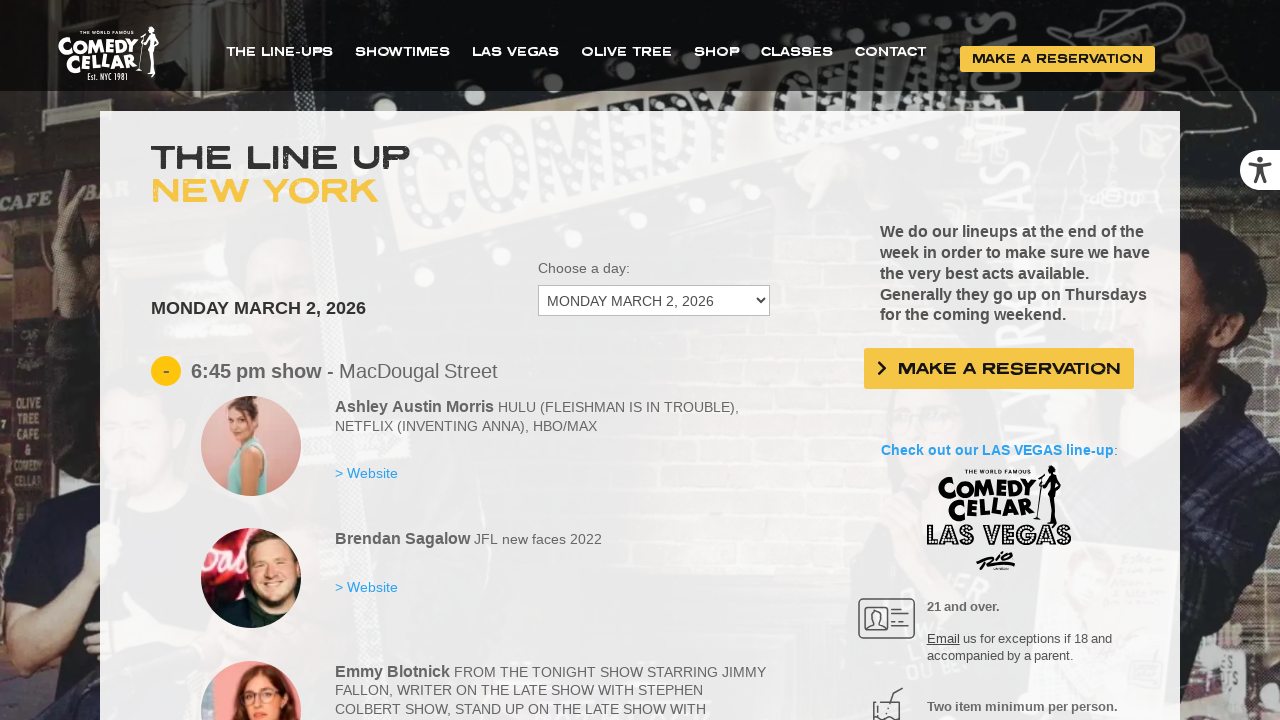

Verified show titles are present in the sets
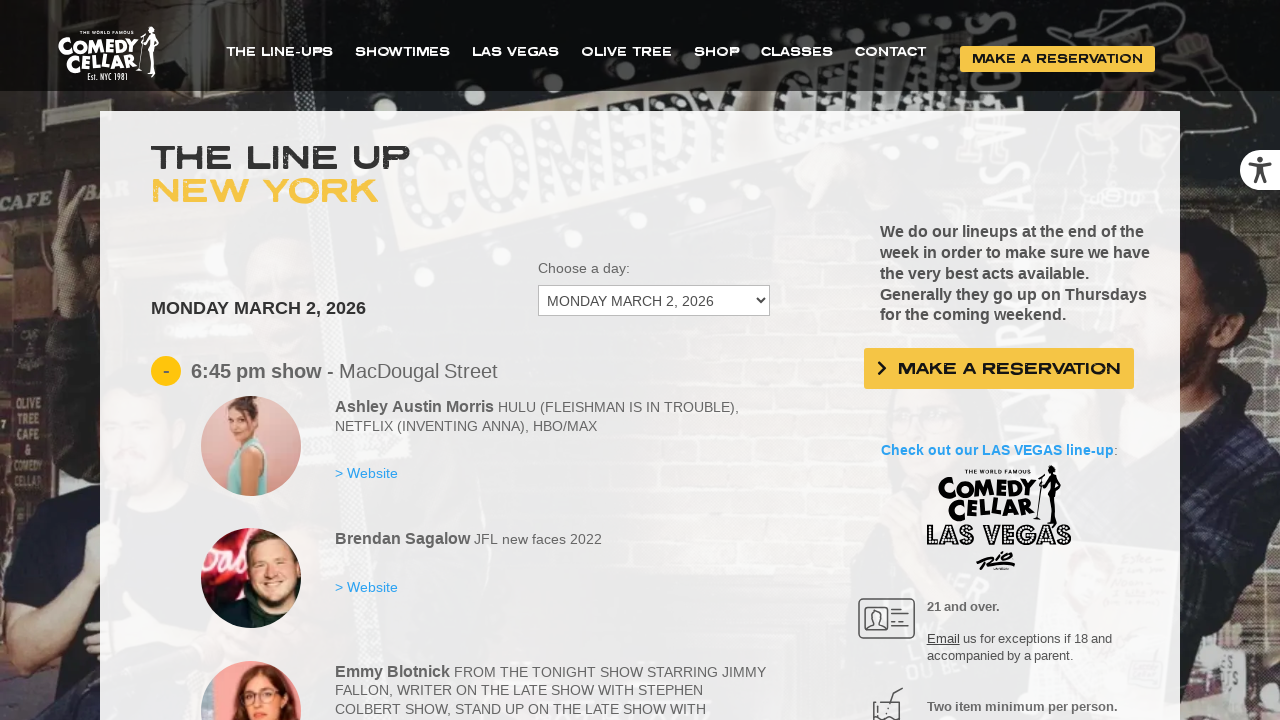

Selected dropdown option at index 1 on #cc_lineup_select_dates
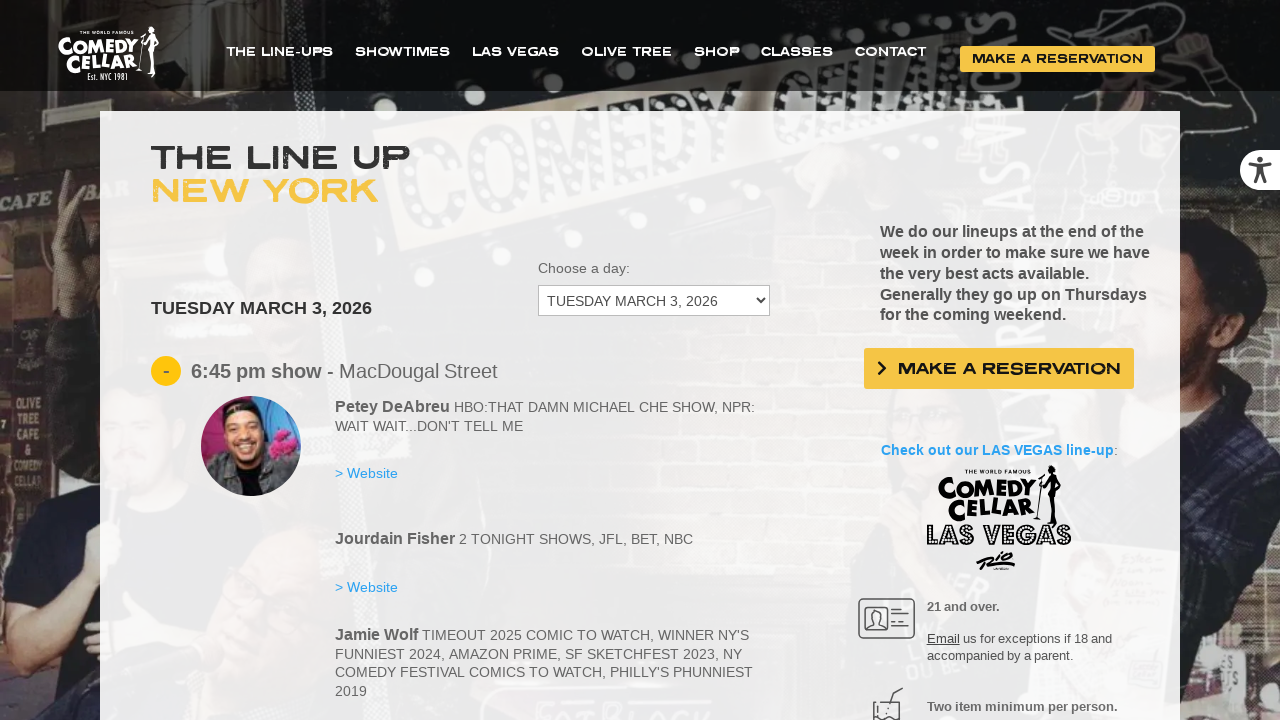

Waited 1 second for content to load
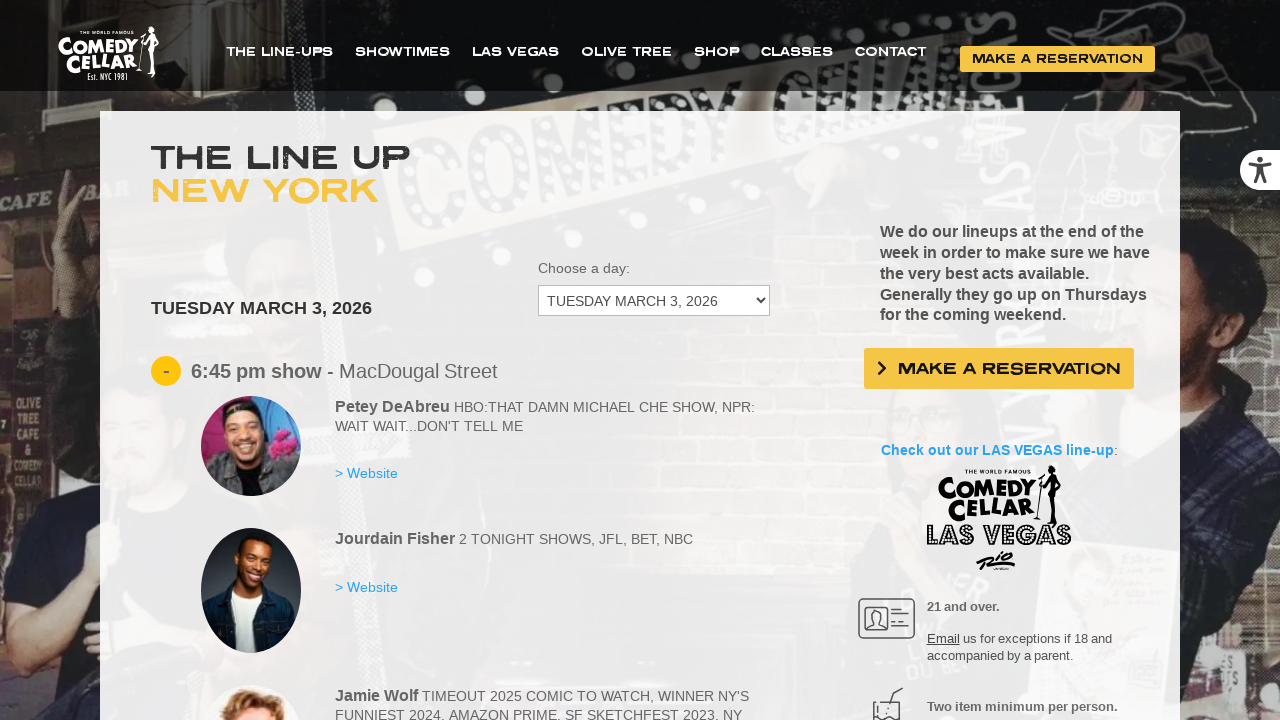

Show sets content loaded after dropdown selection
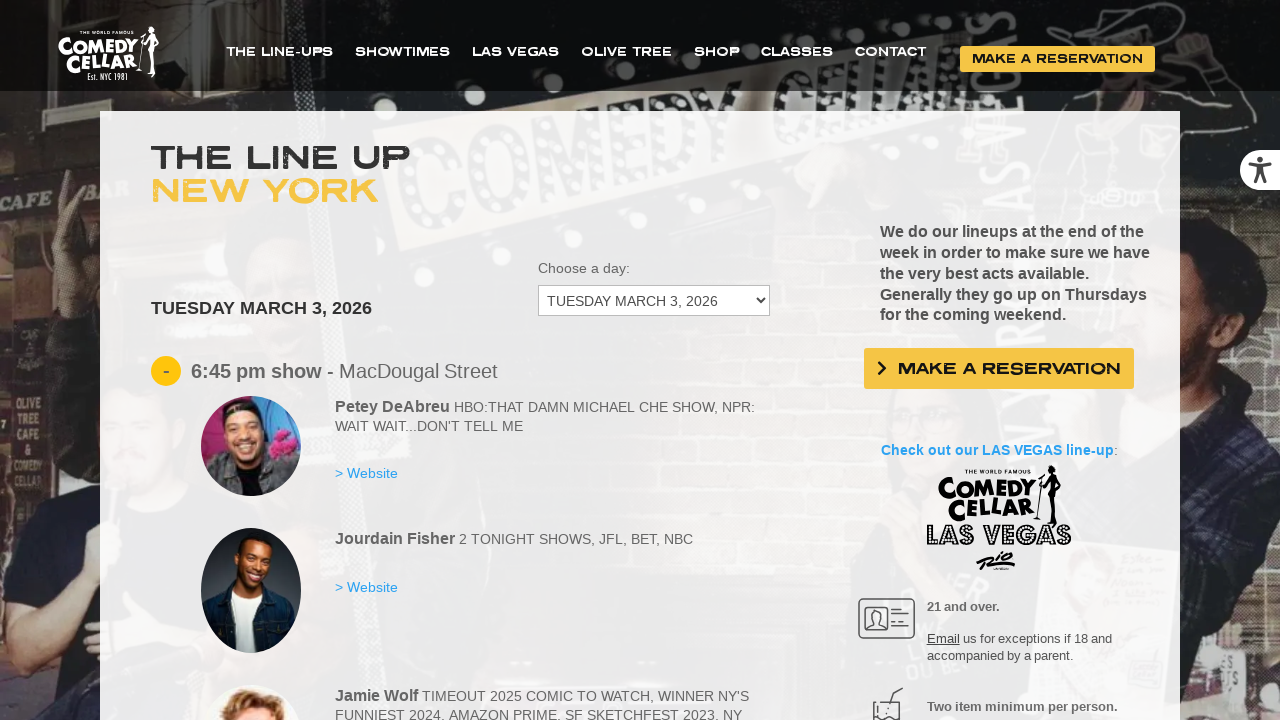

Verified show titles are present in the sets
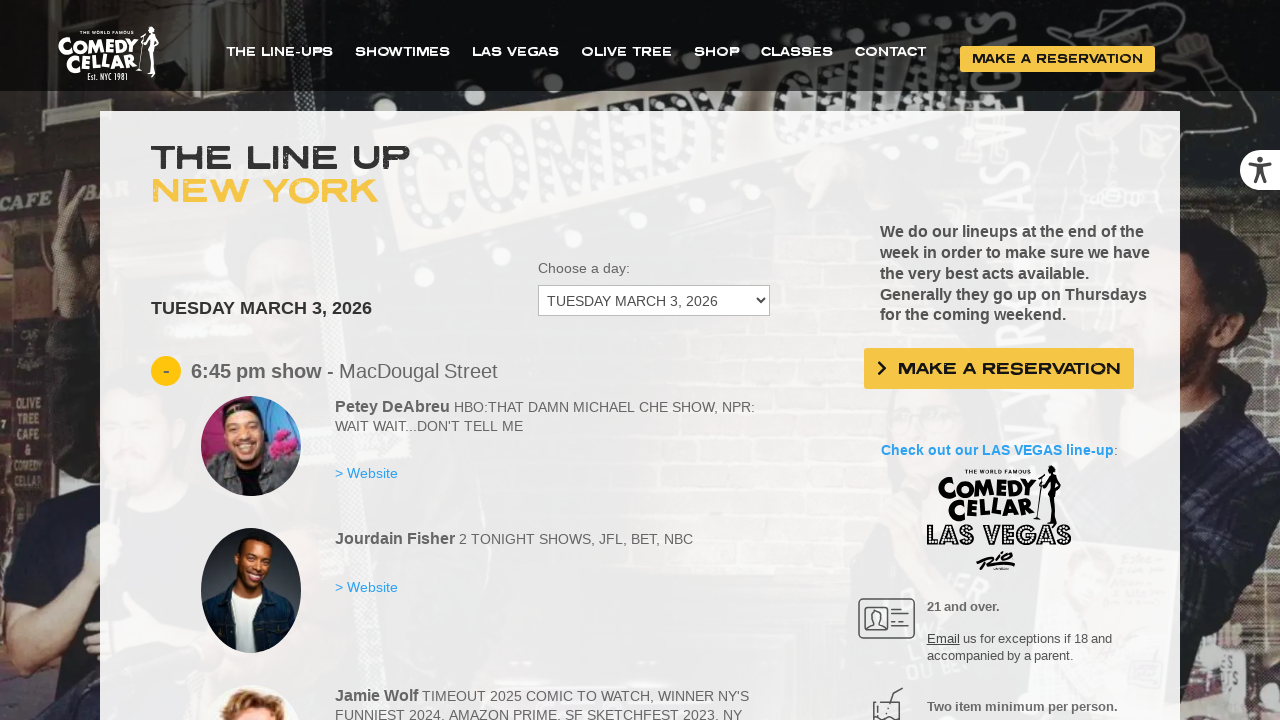

Selected dropdown option at index 2 on #cc_lineup_select_dates
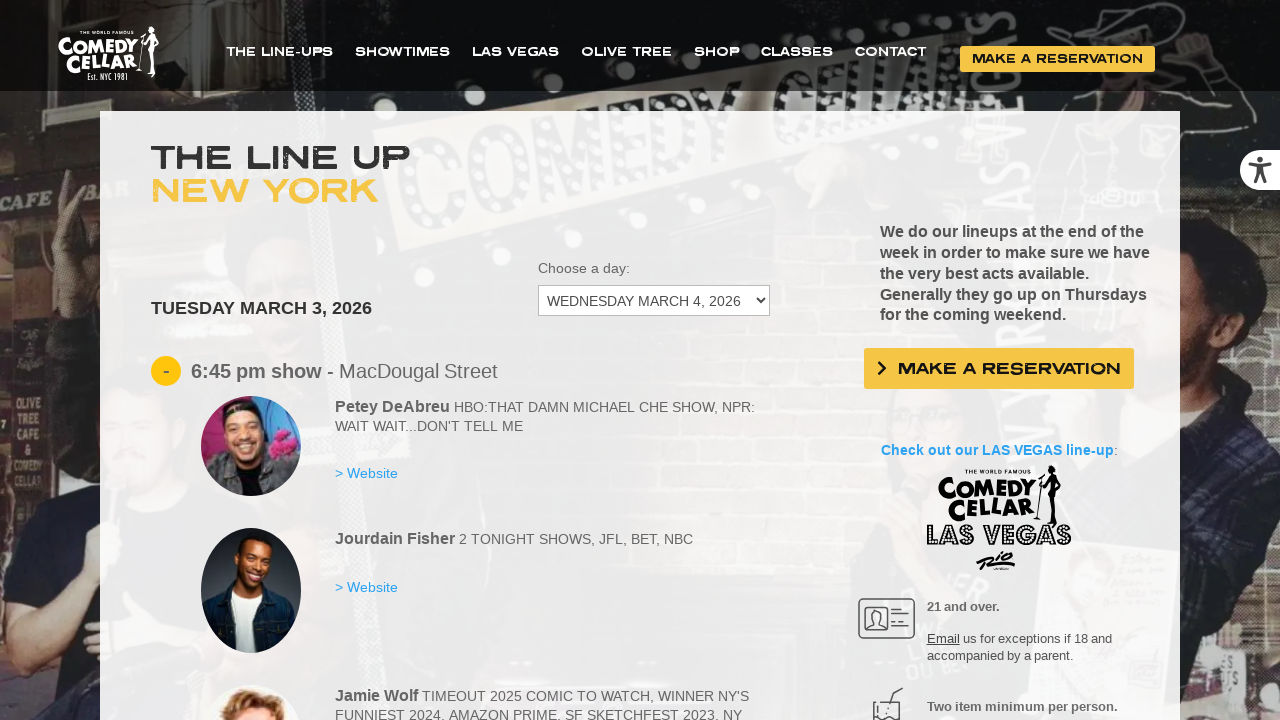

Waited 1 second for content to load
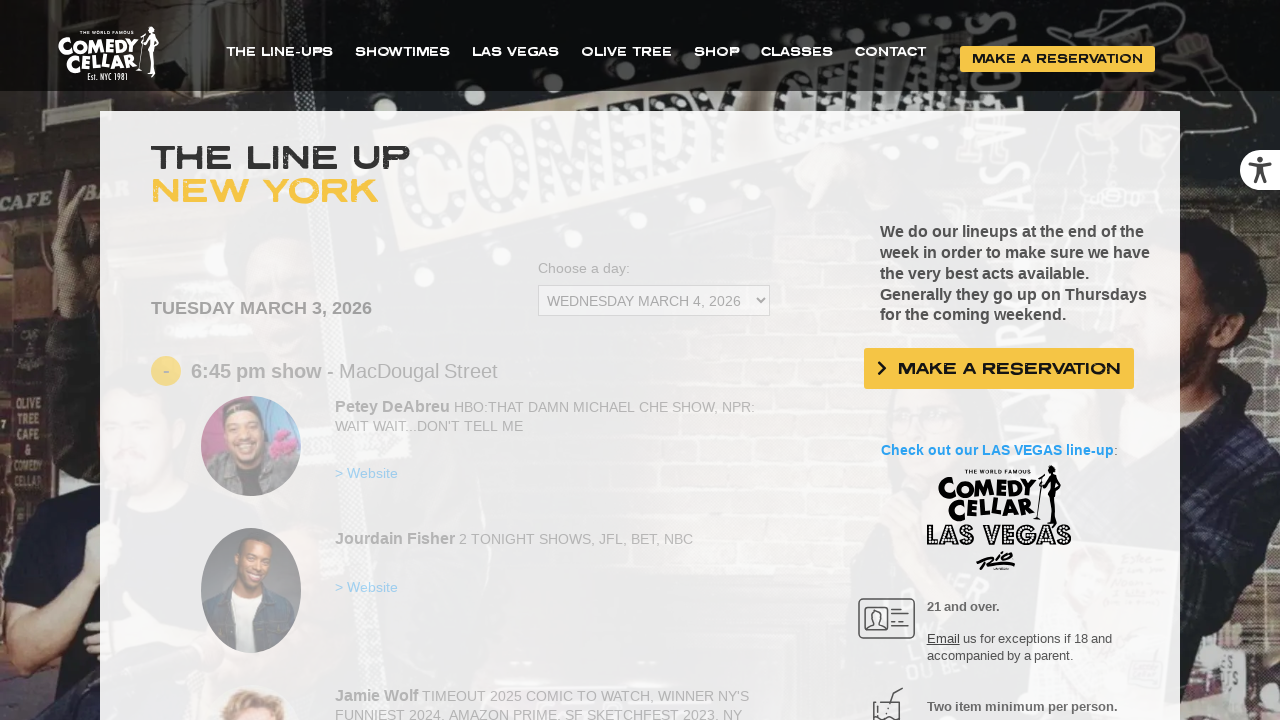

Show sets content loaded after dropdown selection
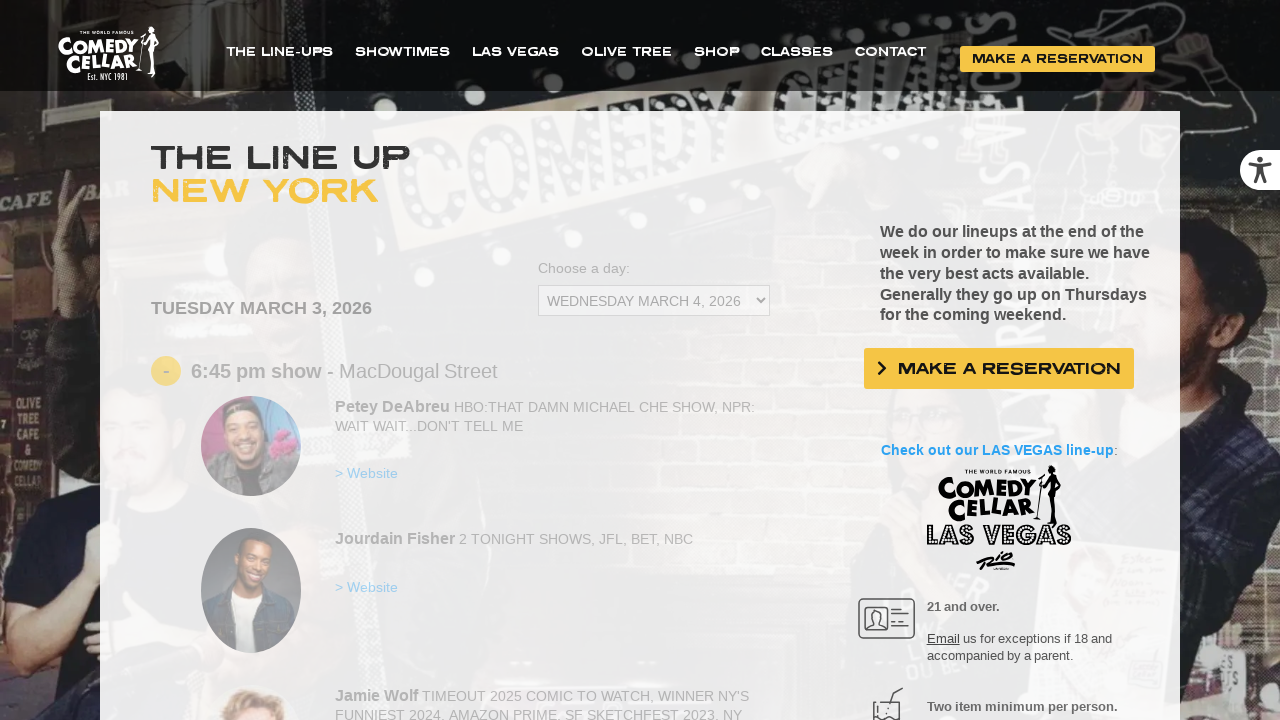

Verified show titles are present in the sets
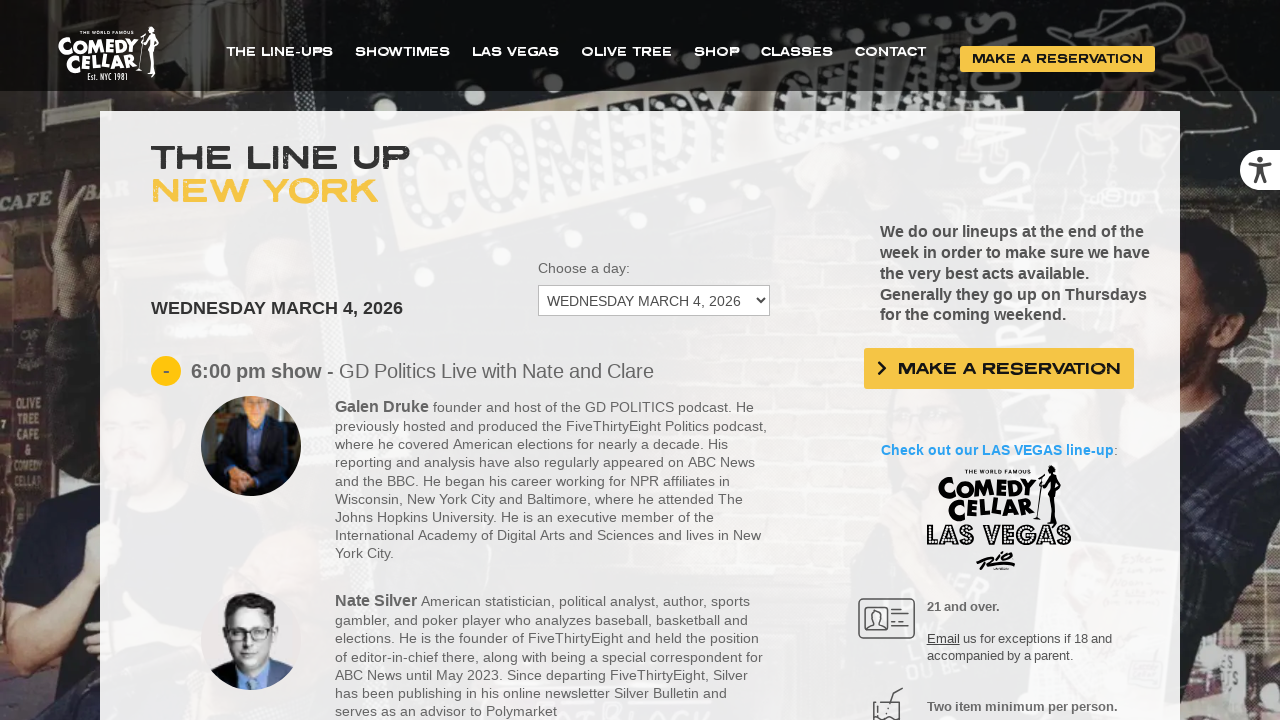

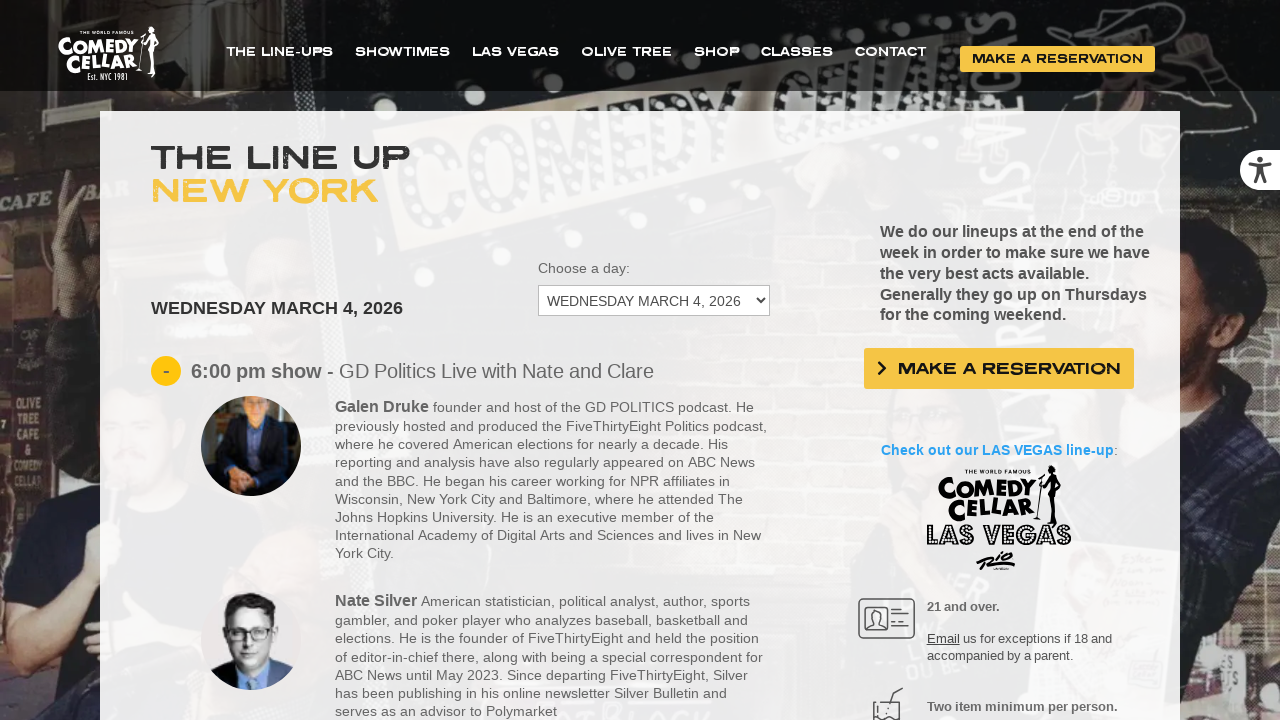